Navigates to a book catalog website and clicks through multiple pages using the pagination "Next" button to verify pagination functionality works.

Starting URL: http://books.toscrape.com/

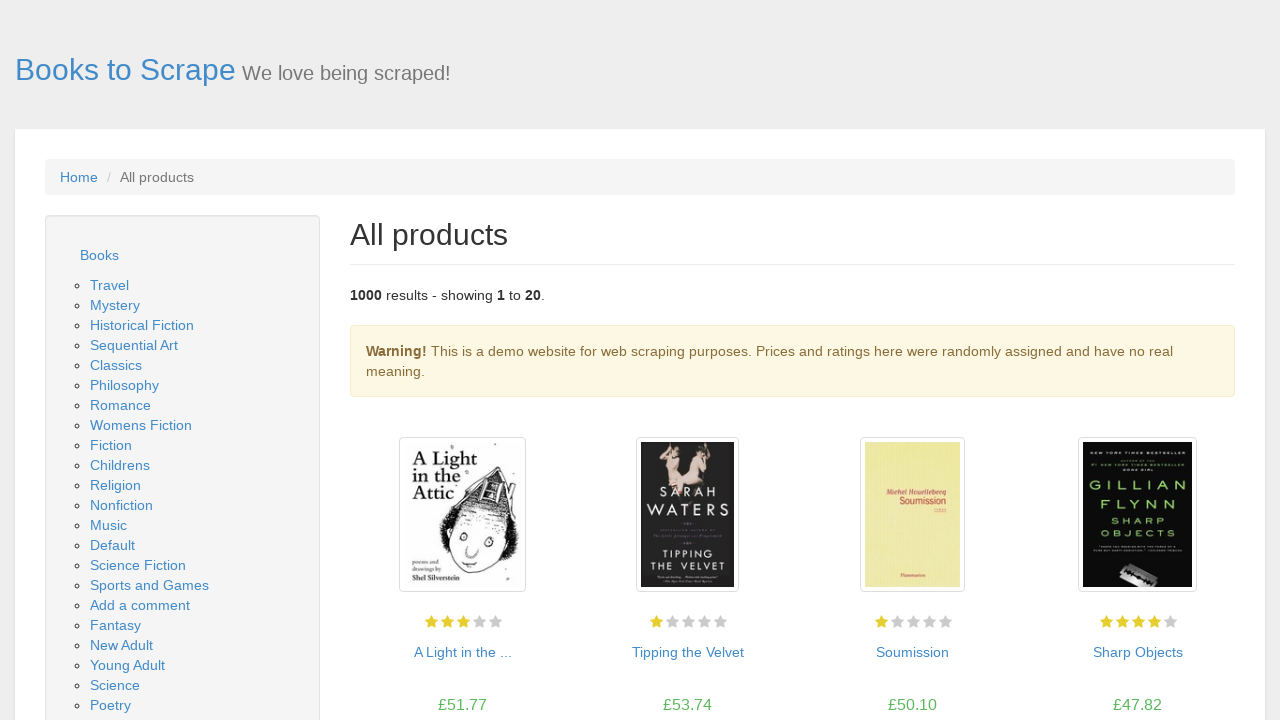

Waited for book products to load on the page
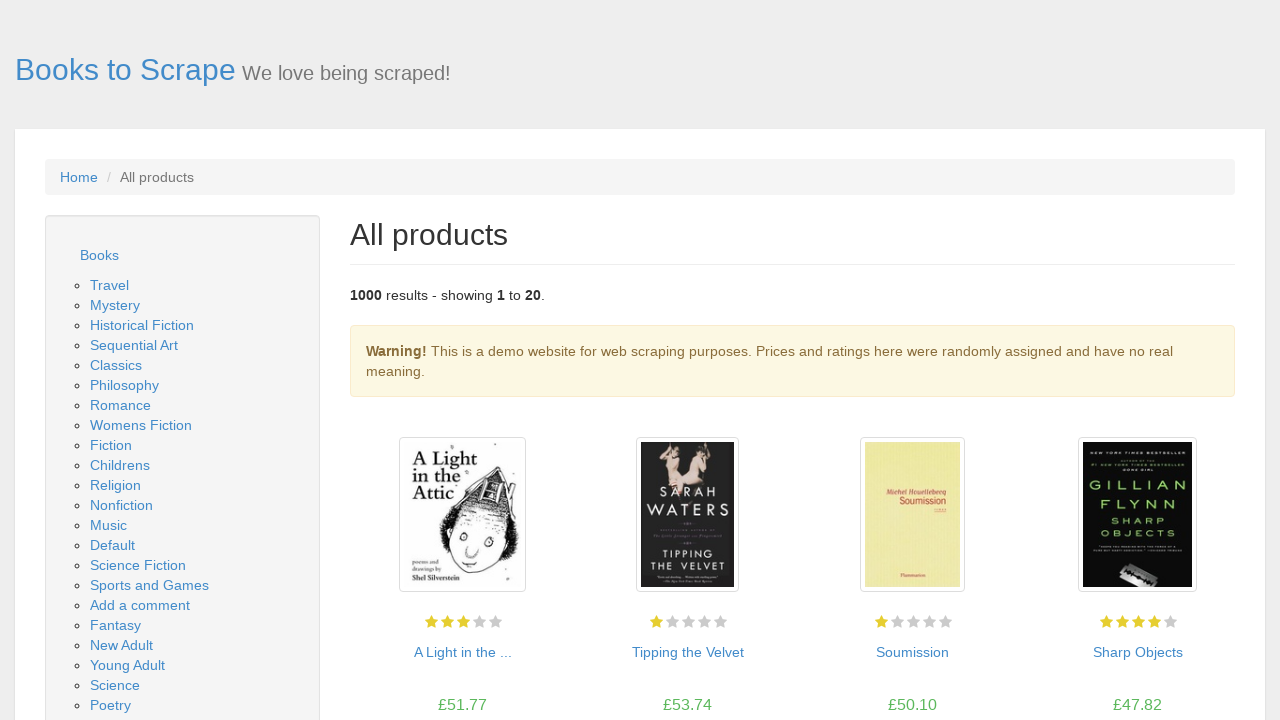

Checked if Next pagination button exists
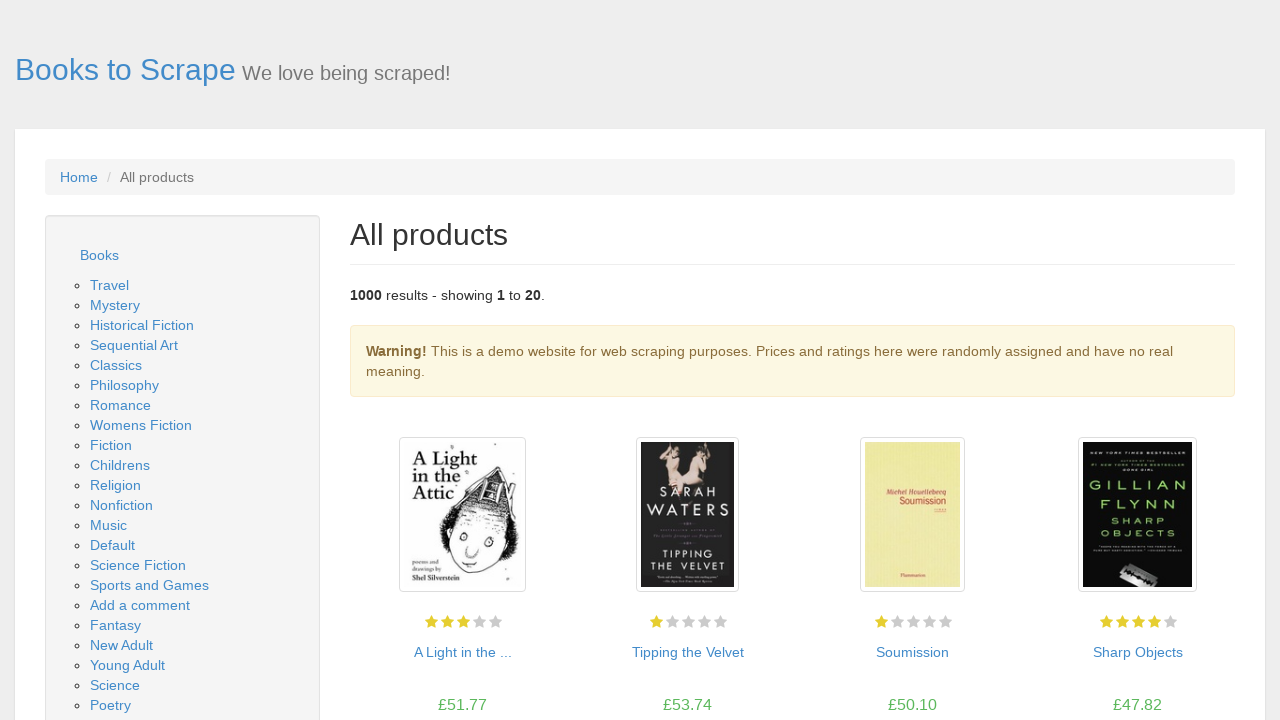

Clicked Next button to navigate to page 2 at (1206, 654) on li.next a
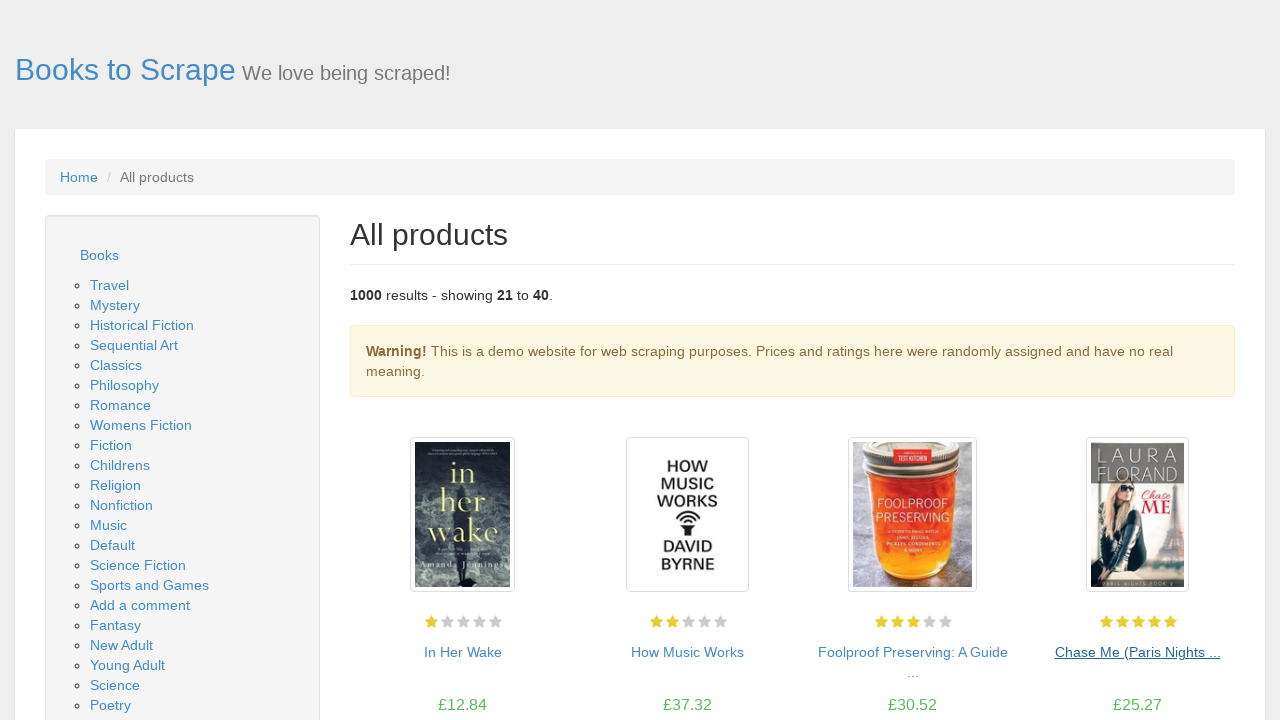

Waited for book products to load on next page
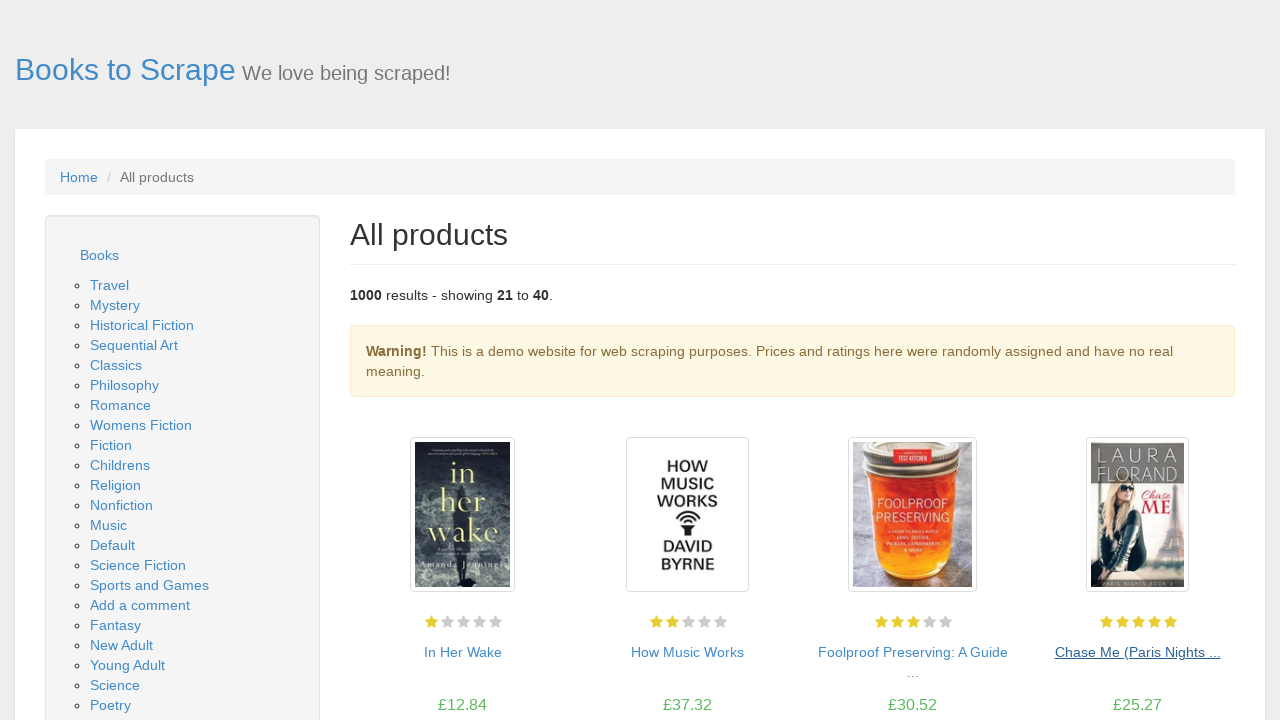

Checked if Next pagination button exists
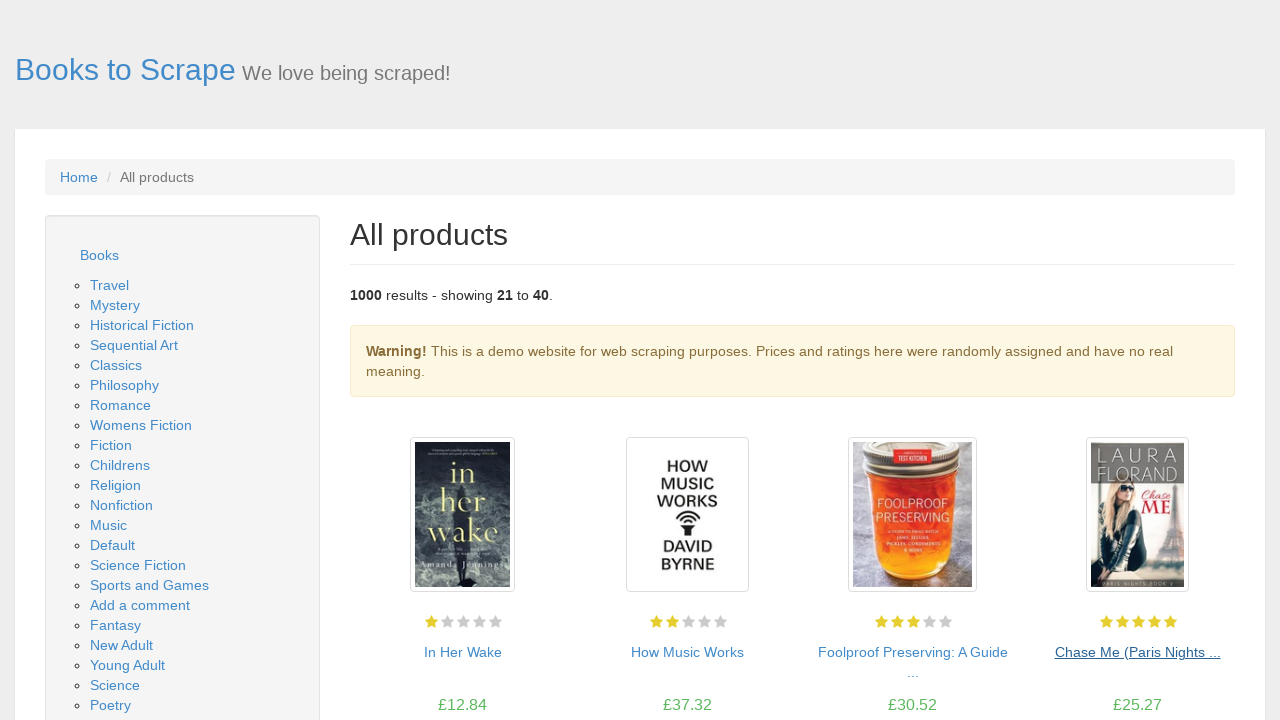

Clicked Next button to navigate to page 3 at (1206, 654) on li.next a
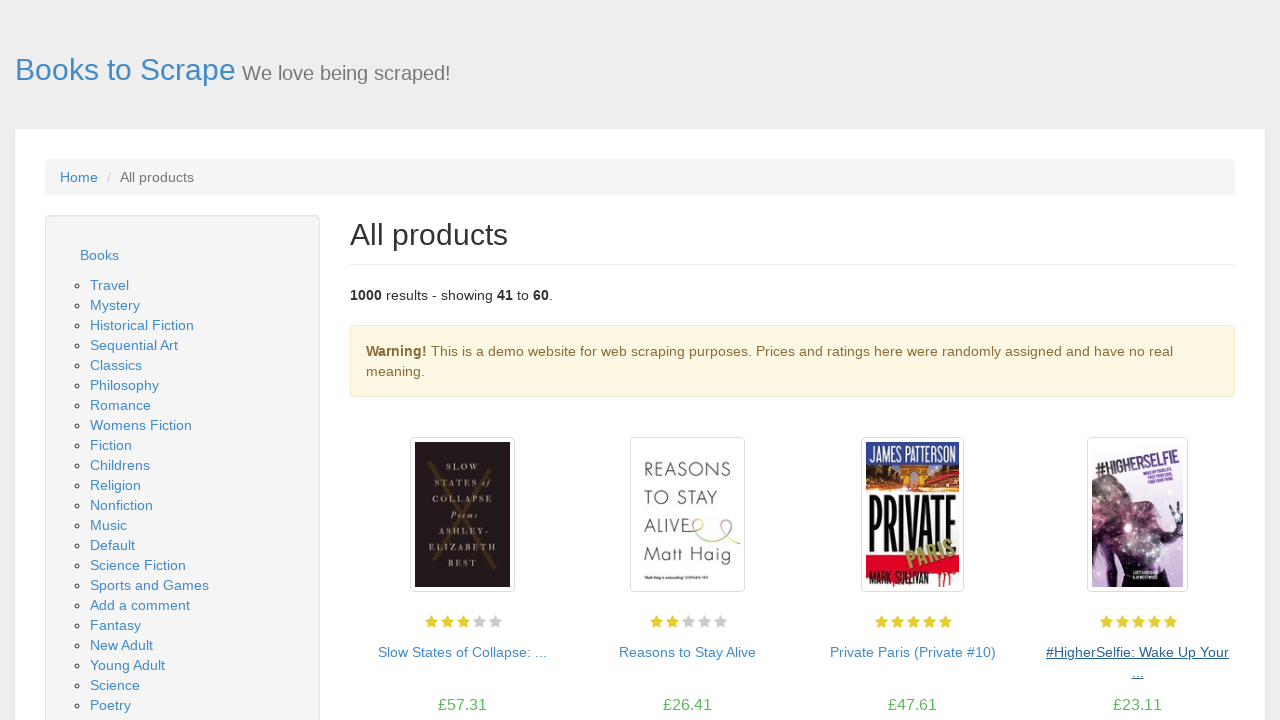

Waited for book products to load on next page
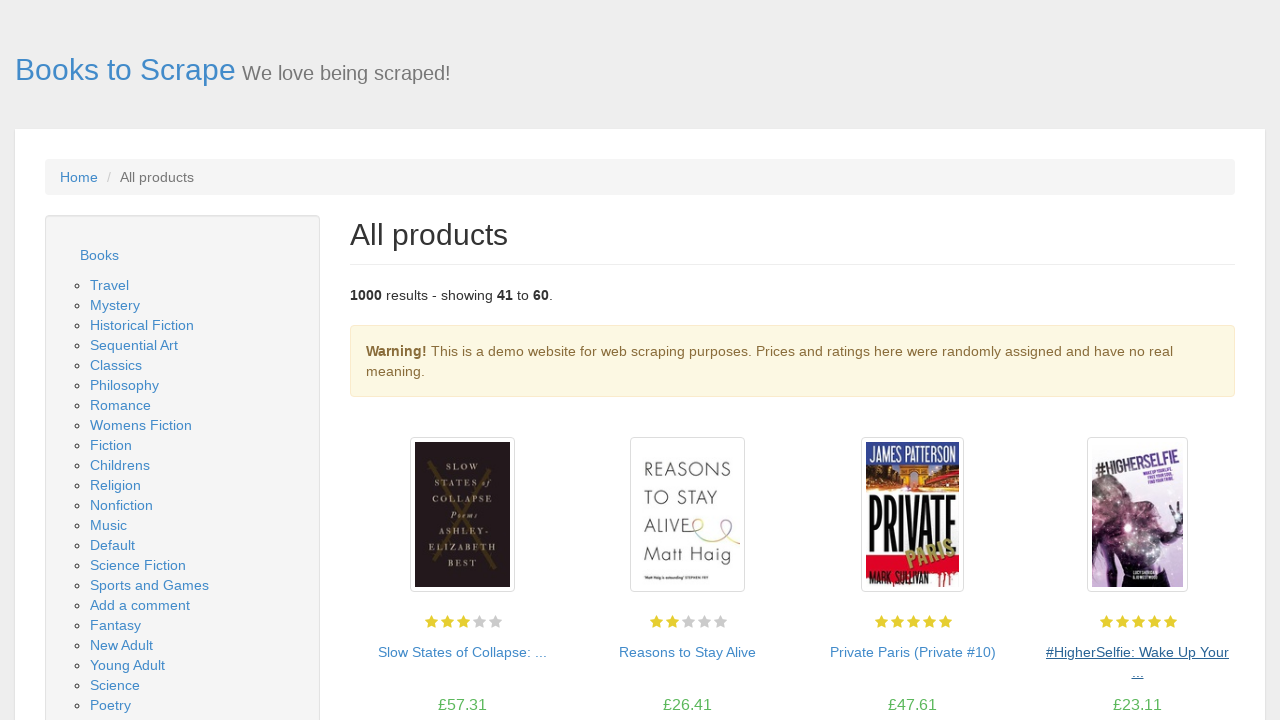

Checked if Next pagination button exists
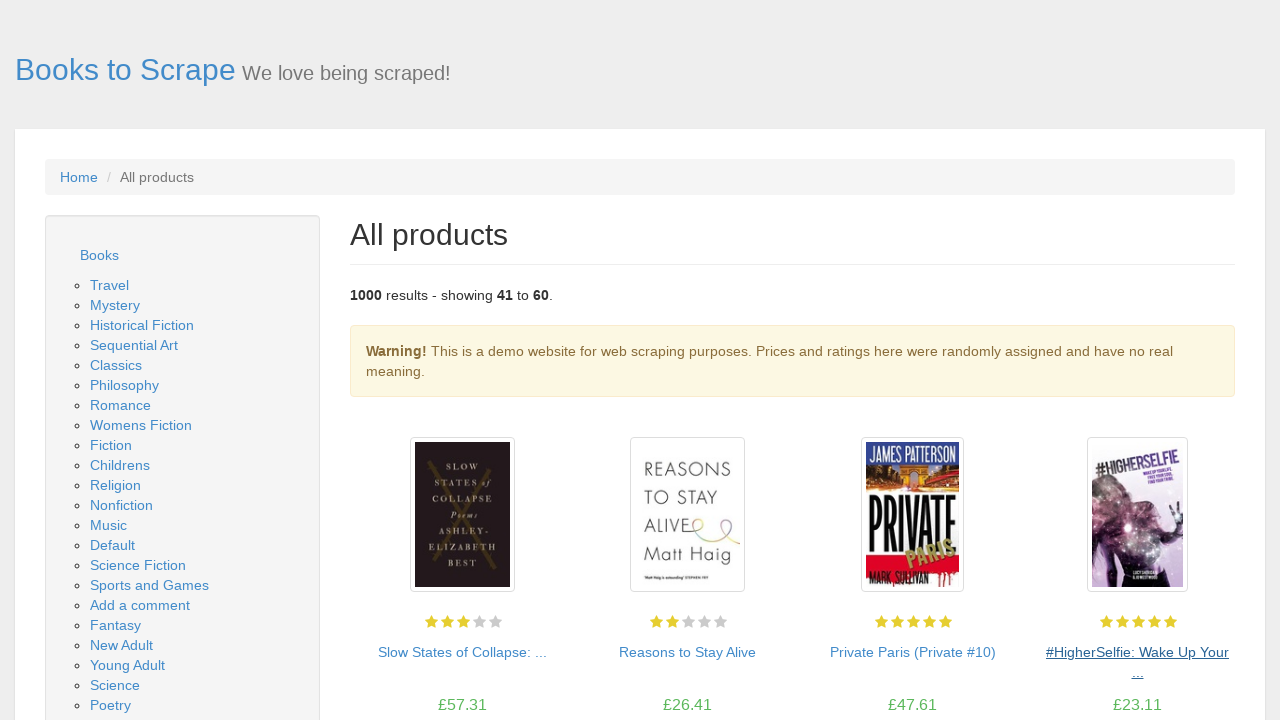

Clicked Next button to navigate to page 4 at (1206, 654) on li.next a
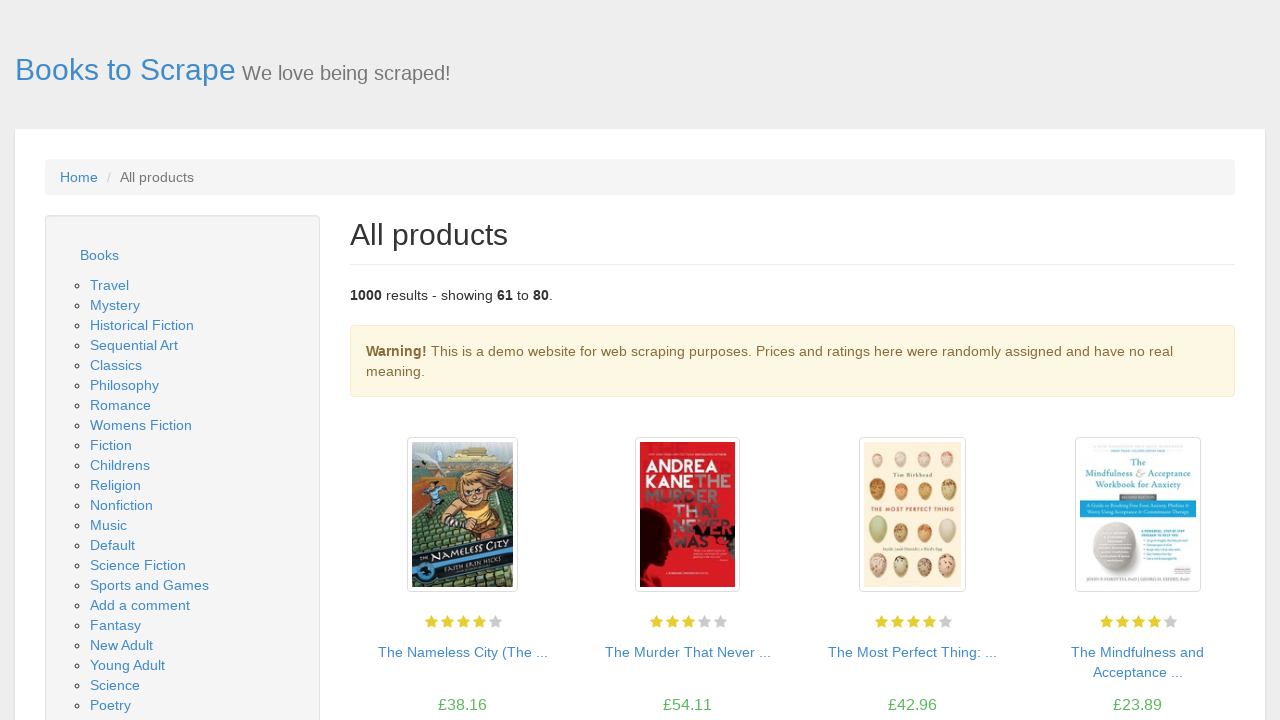

Waited for book products to load on next page
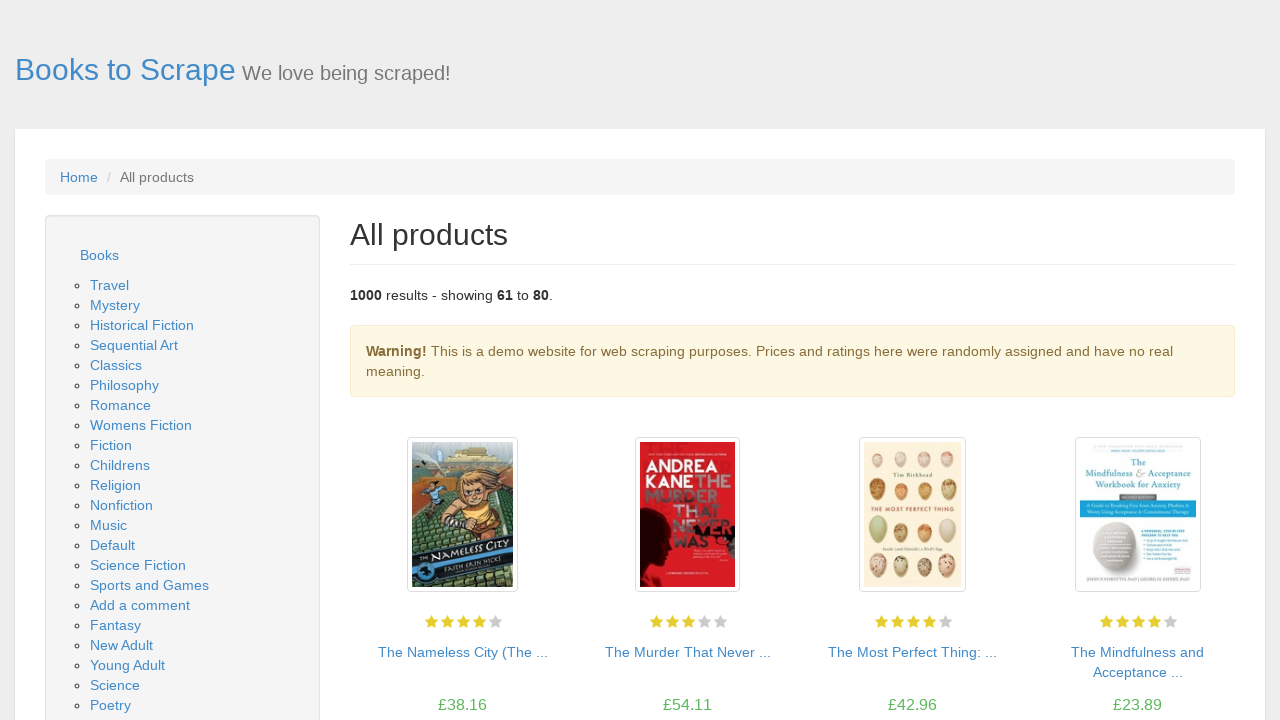

Checked if Next pagination button exists
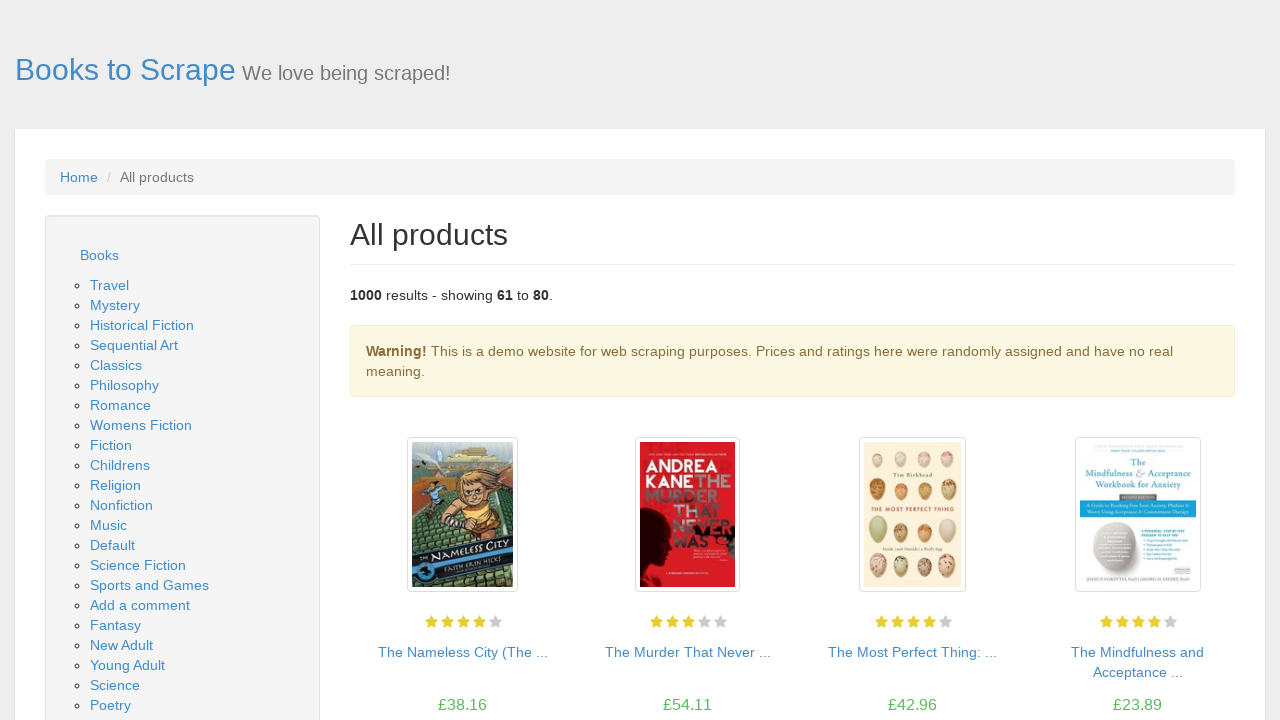

Clicked Next button to navigate to page 5 at (1206, 654) on li.next a
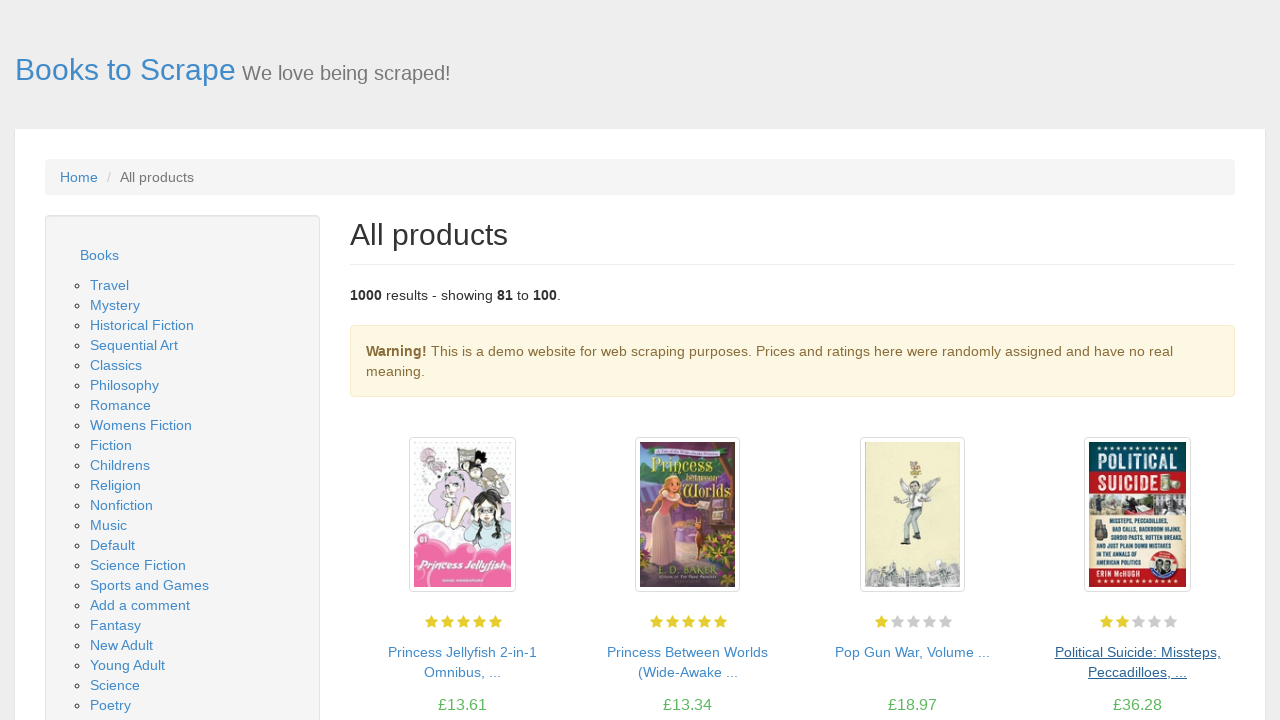

Waited for book products to load on next page
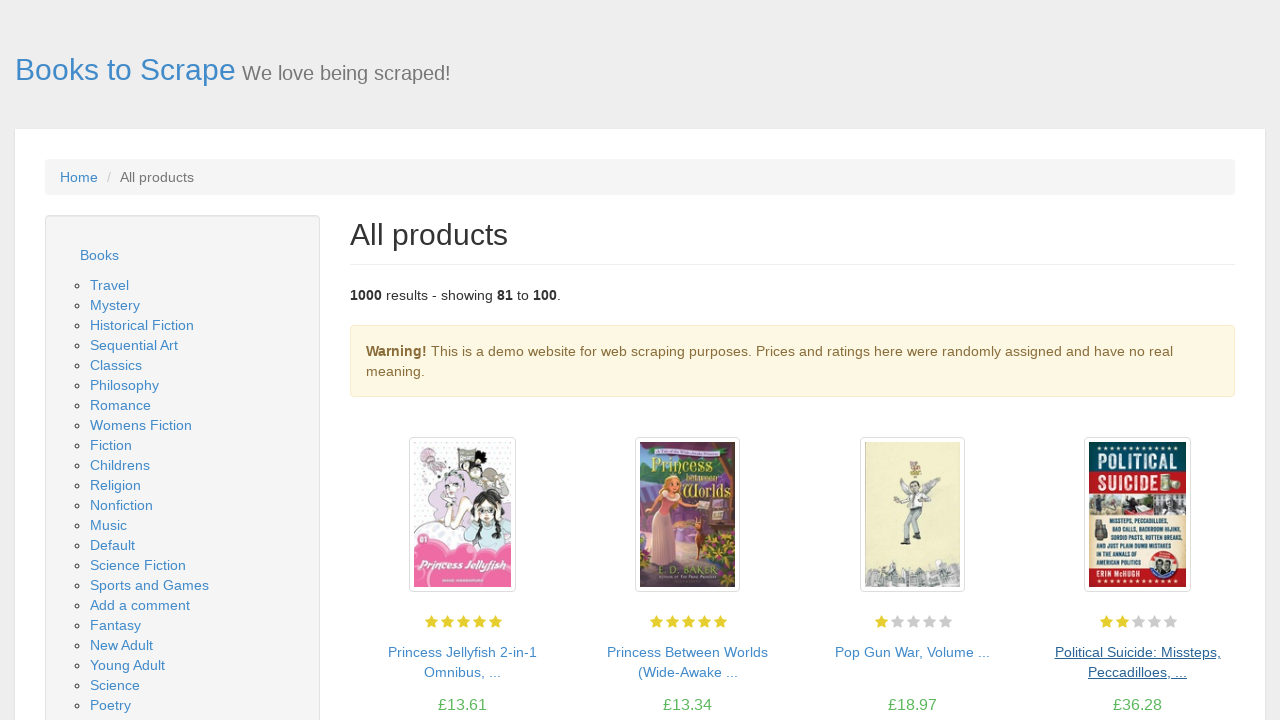

Checked if Next pagination button exists
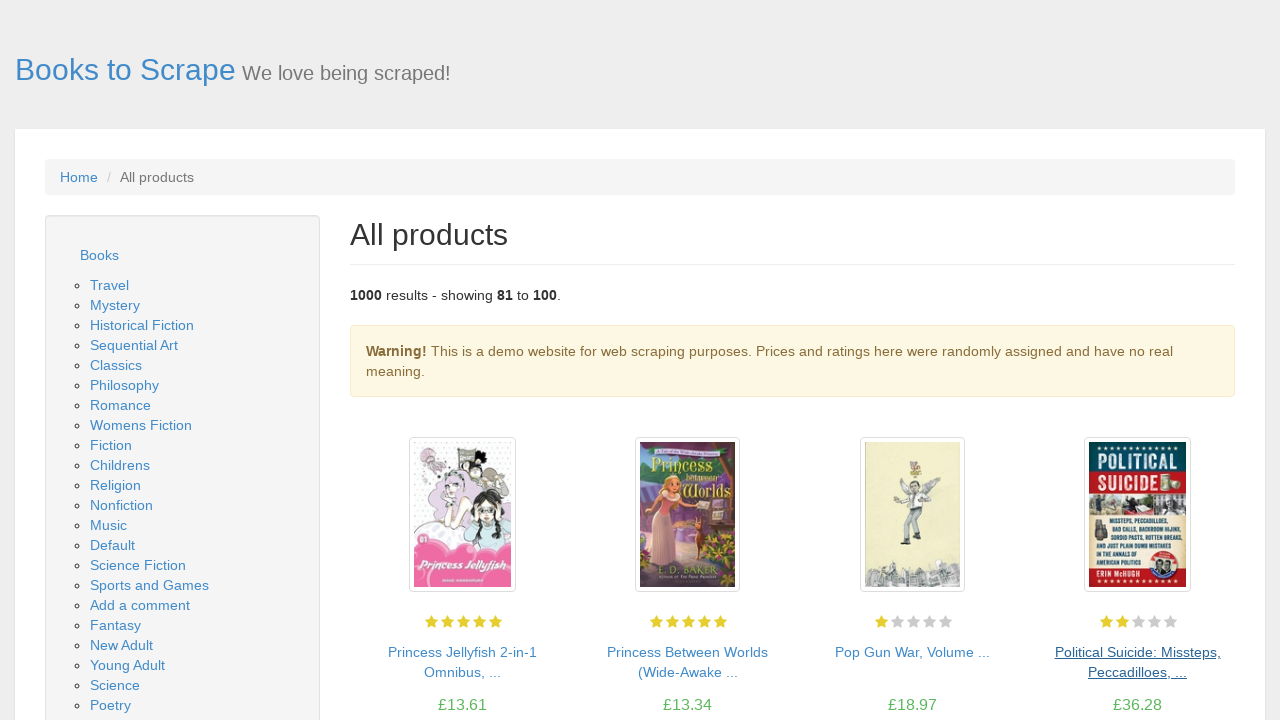

Clicked Next button to navigate to page 6 at (1206, 654) on li.next a
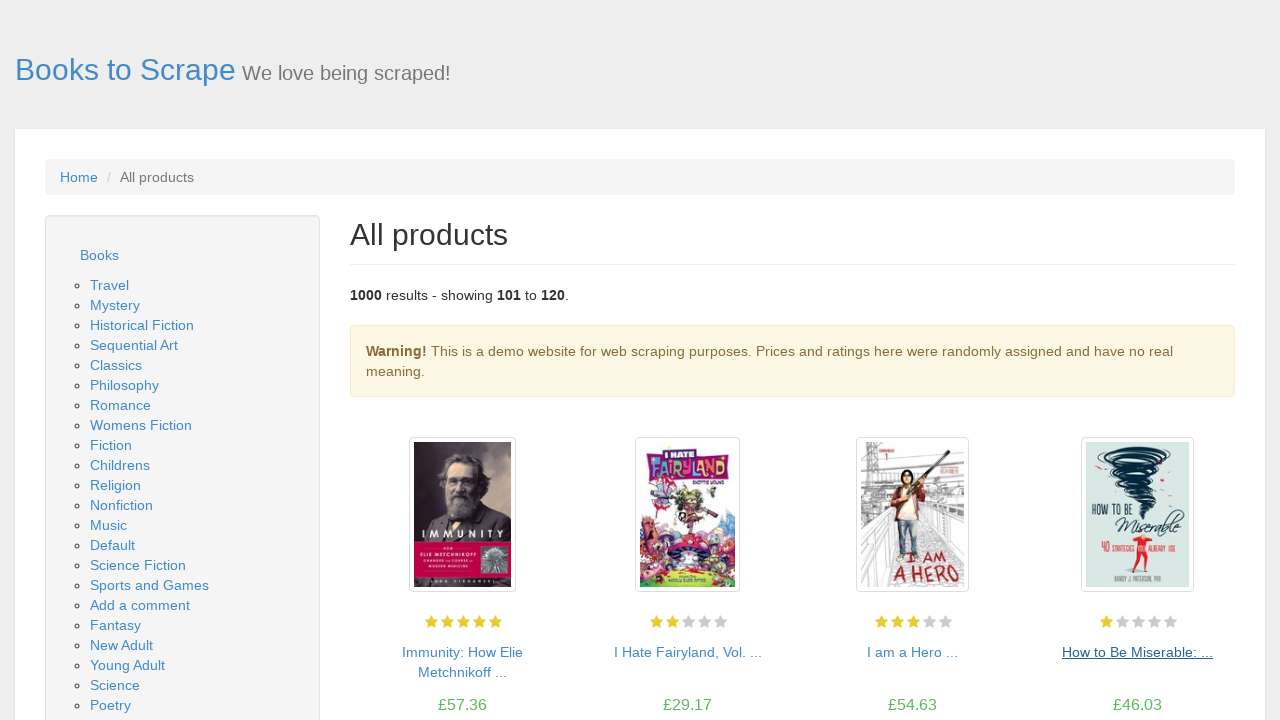

Waited for book products to load on next page
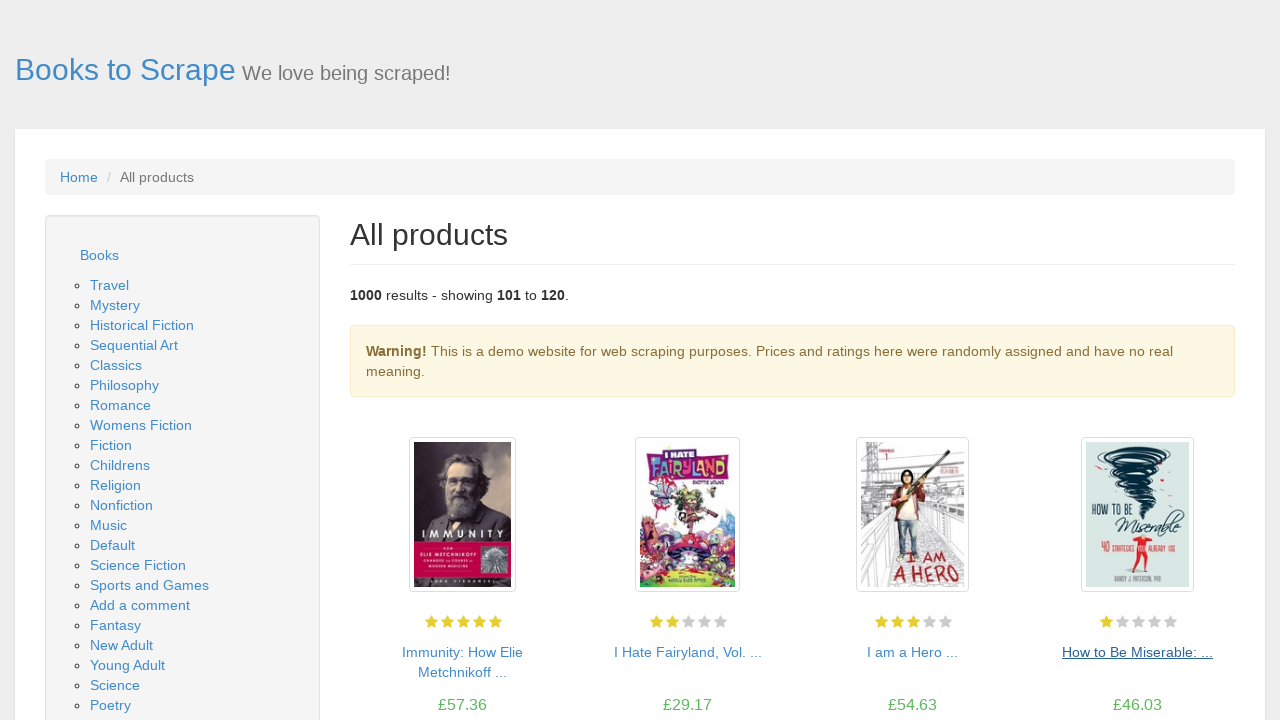

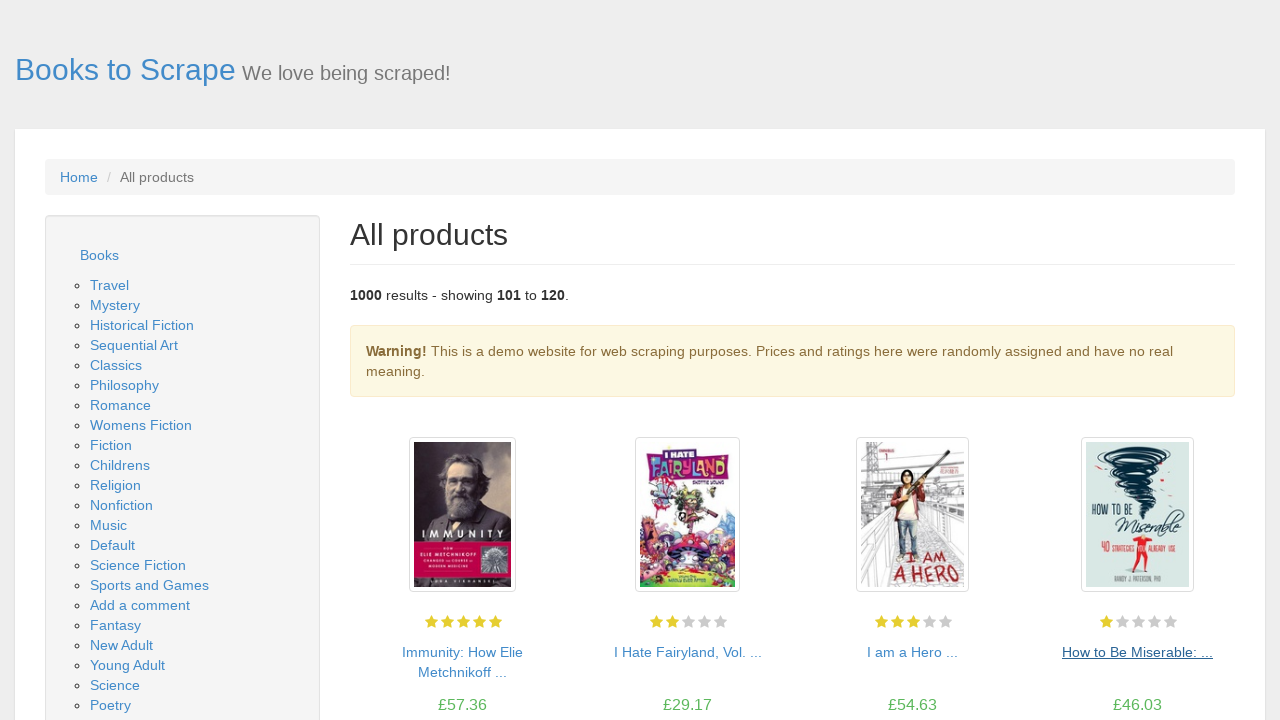